Tests interaction with web elements by clicking the free trial link and filling out the first and last name fields on the signup form

Starting URL: https://about.gitlab.com

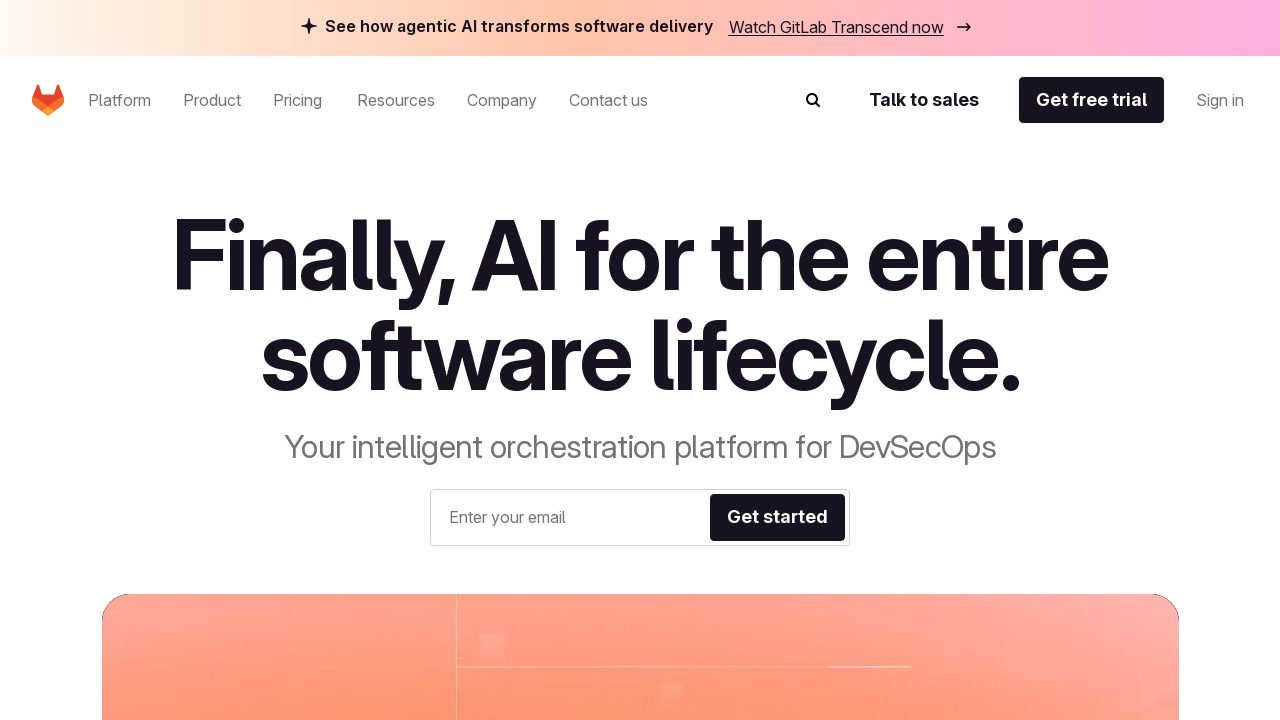

Clicked 'Get free trial' link in navigation at (1092, 100) on #be-navigation-desktop >> internal:role=link[name="Get free trial"i]
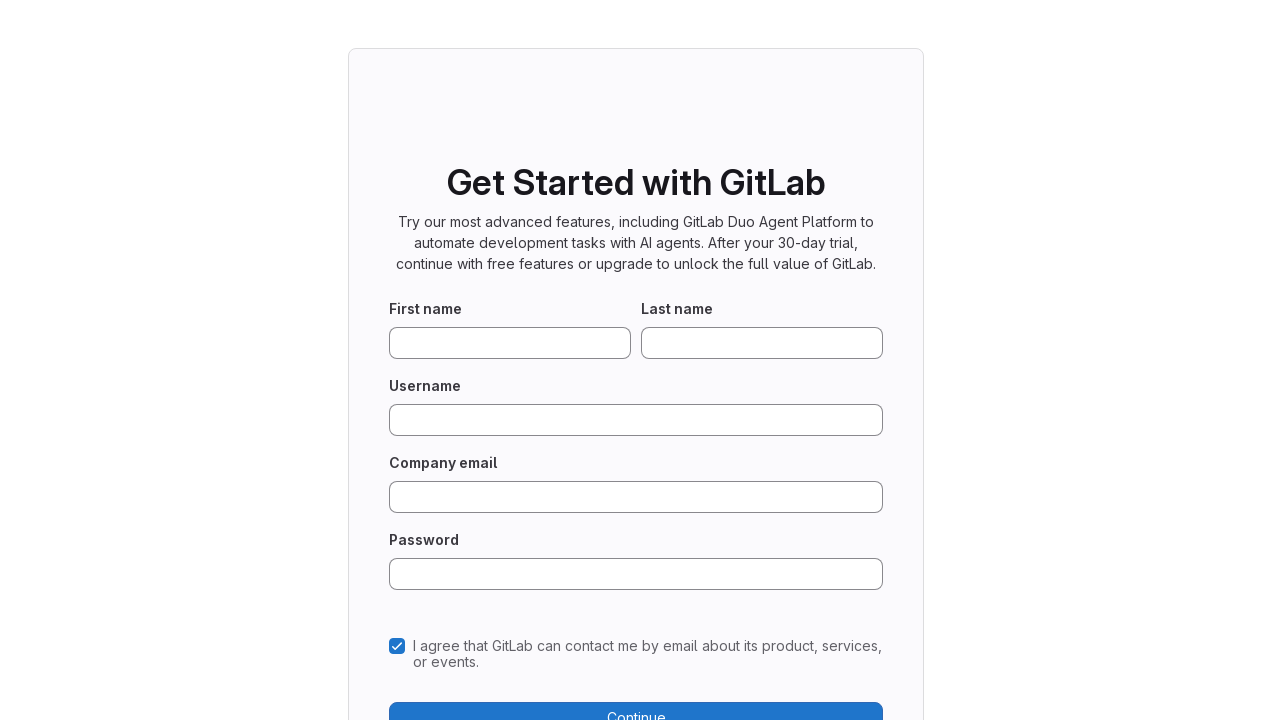

Filled first name field with 'John' on internal:testid=[data-testid="new-user-first-name-field"s]
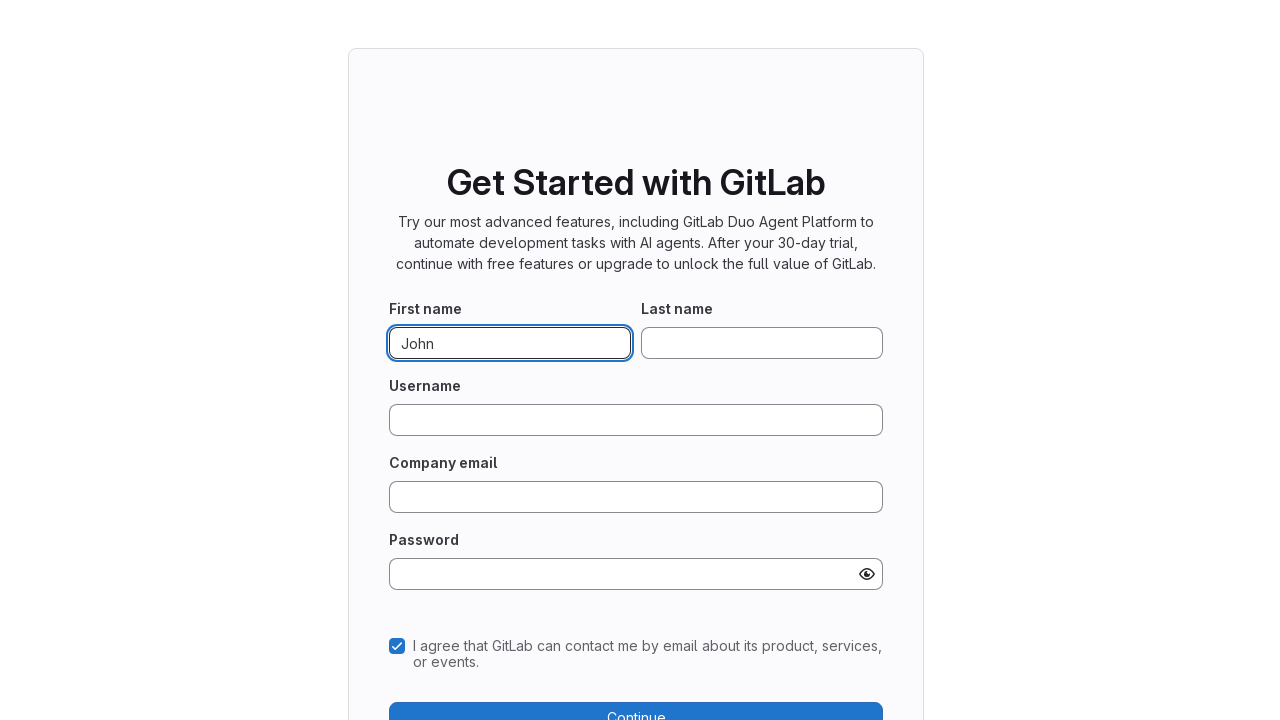

Filled last name field with 'Snow' on internal:testid=[data-testid="new-user-last-name-field"s]
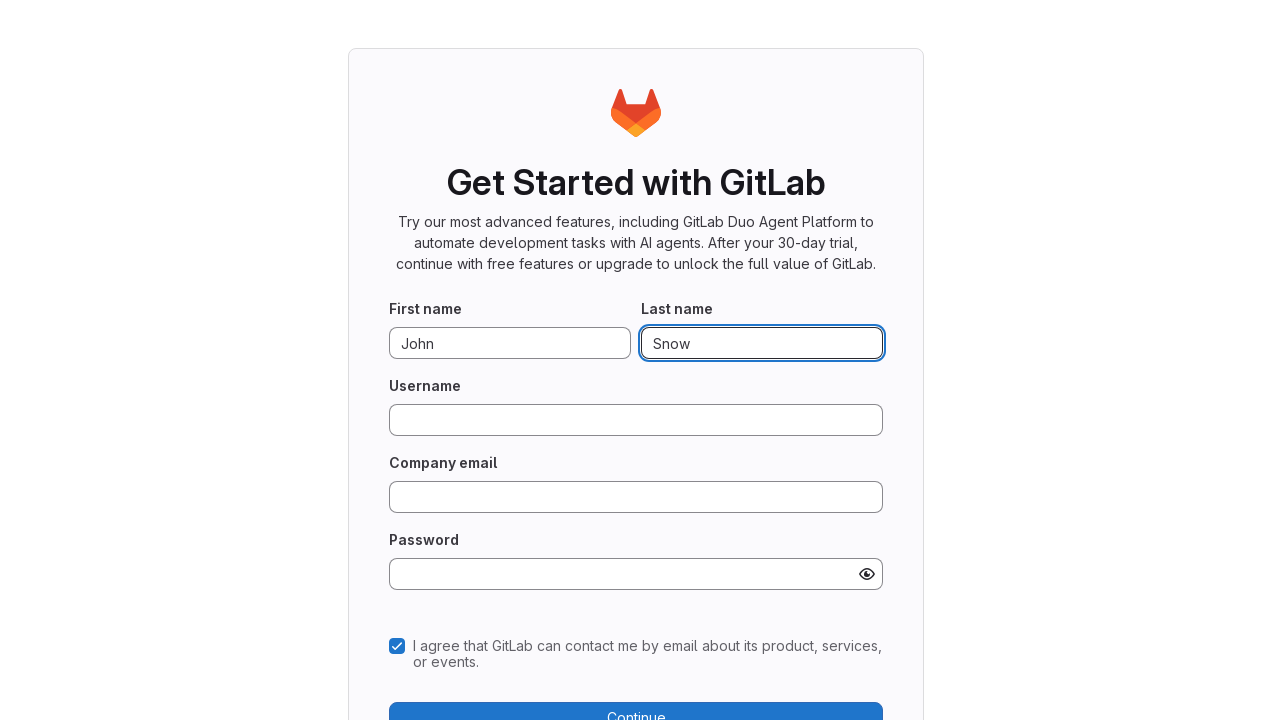

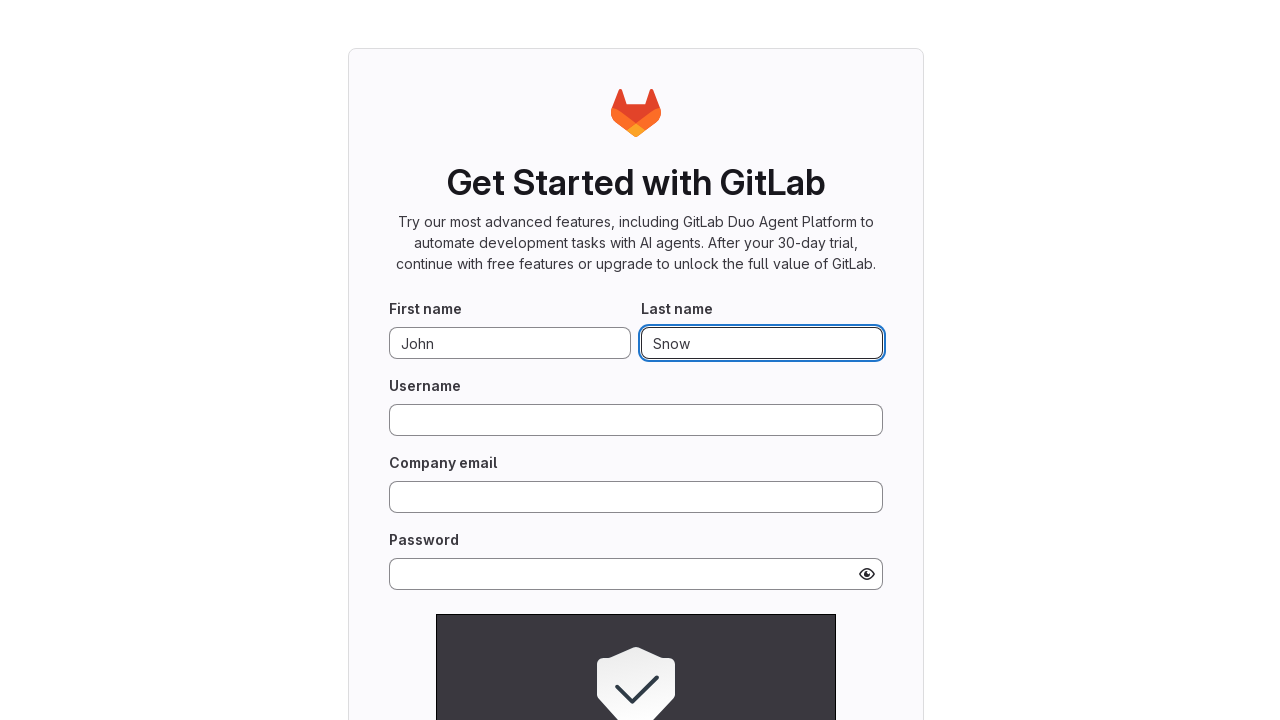